Navigates to Broken Images page and checks if the asdf.jpg image is broken

Starting URL: https://the-internet.herokuapp.com/

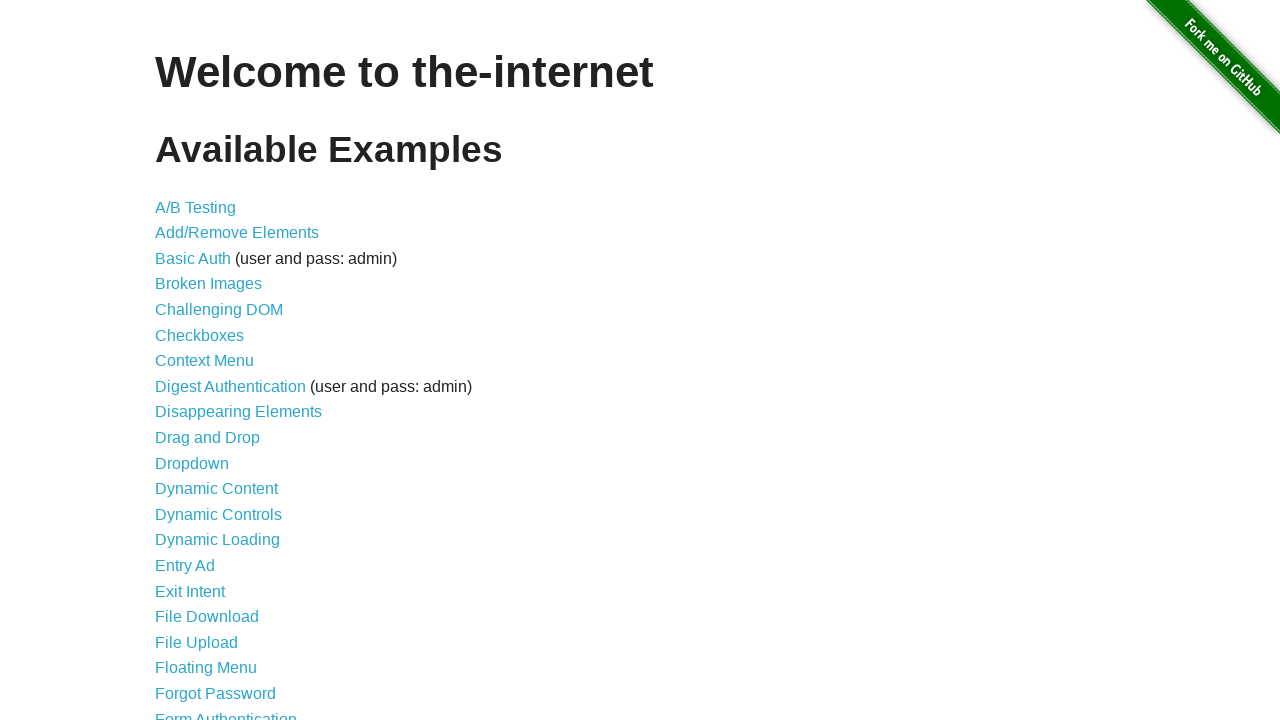

Navigated to the-internet.herokuapp.com homepage
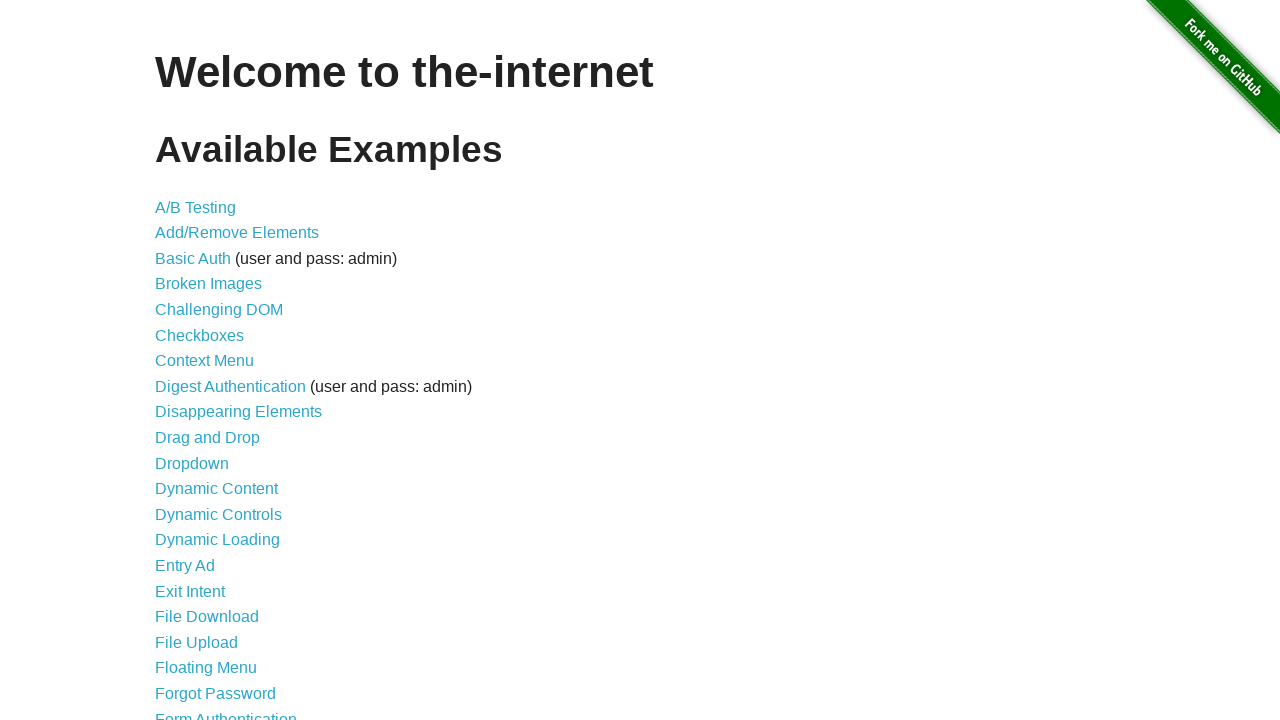

Clicked on Broken Images link at (208, 284) on internal:role=link[name="Broken Images"i]
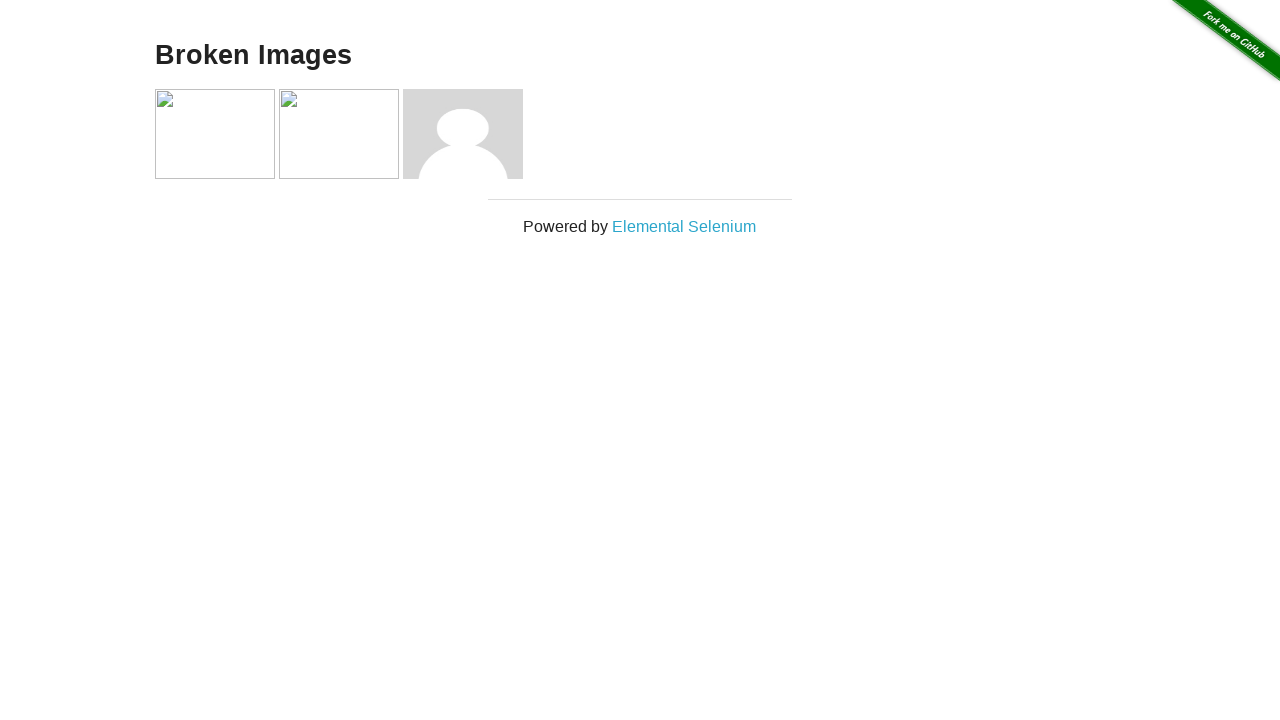

Images loaded on Broken Images page
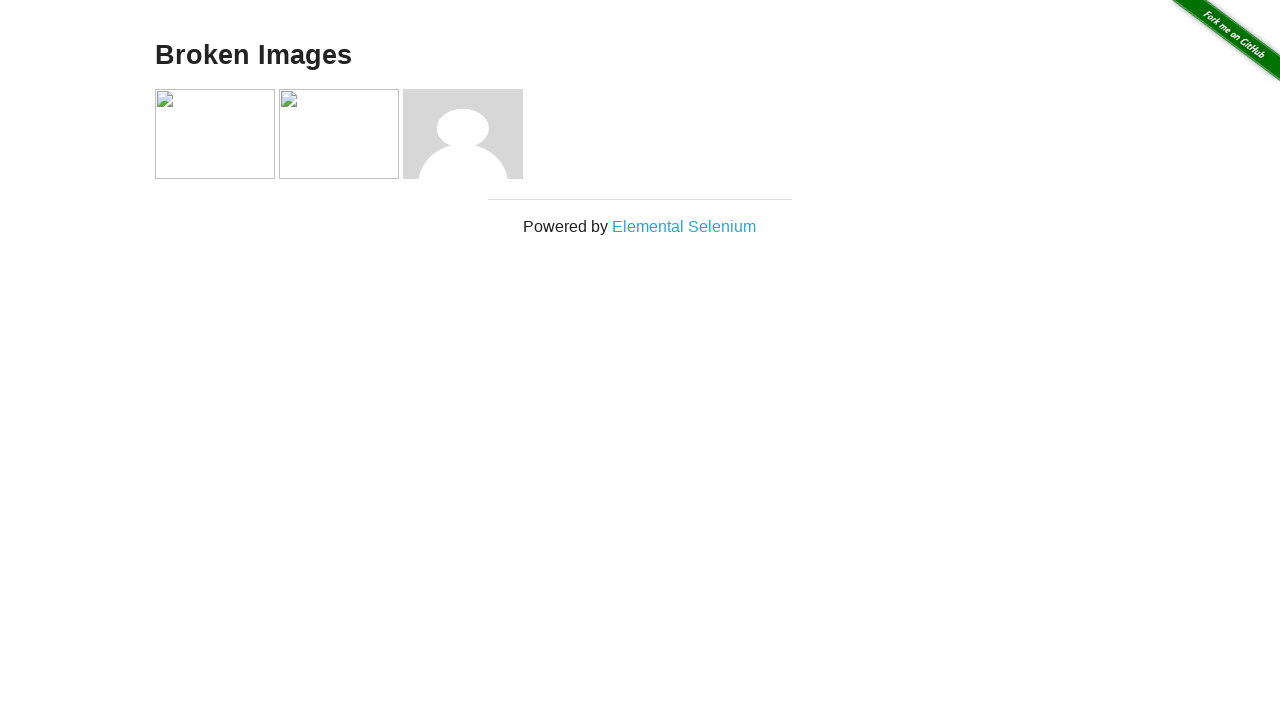

Evaluated if asdf.jpg image is broken
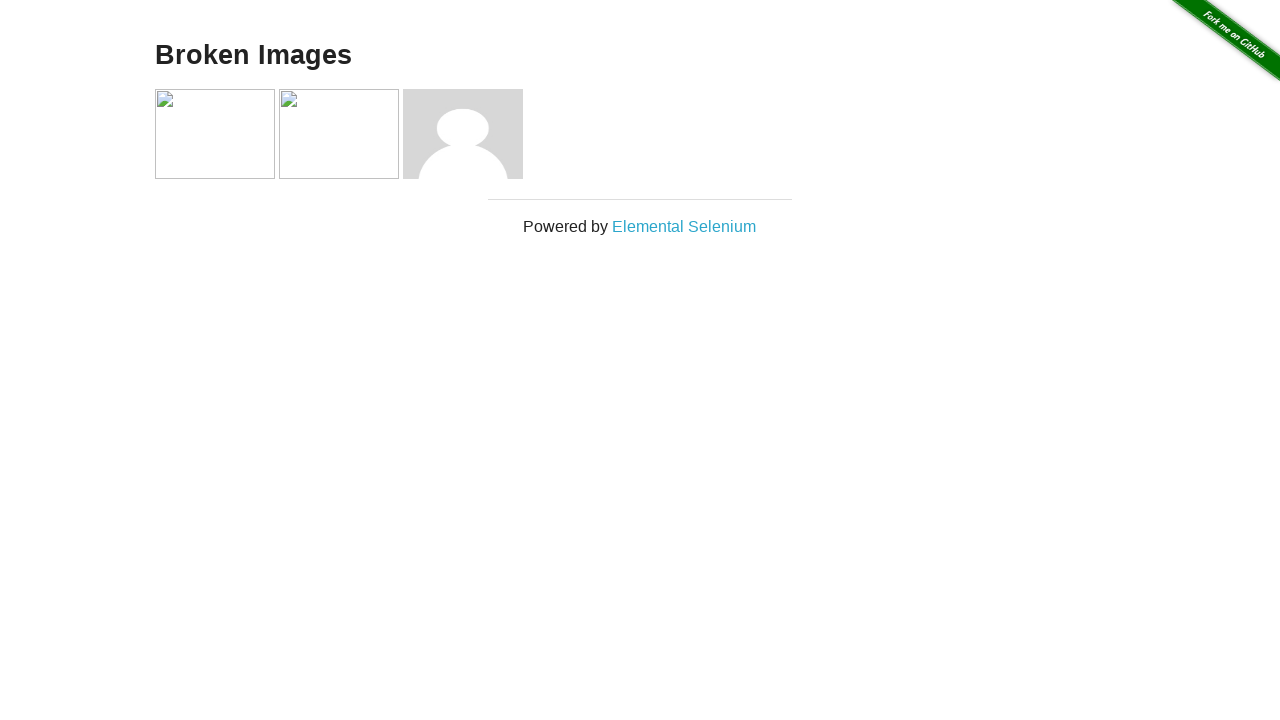

Assertion passed: asdf.jpg image is confirmed as broken
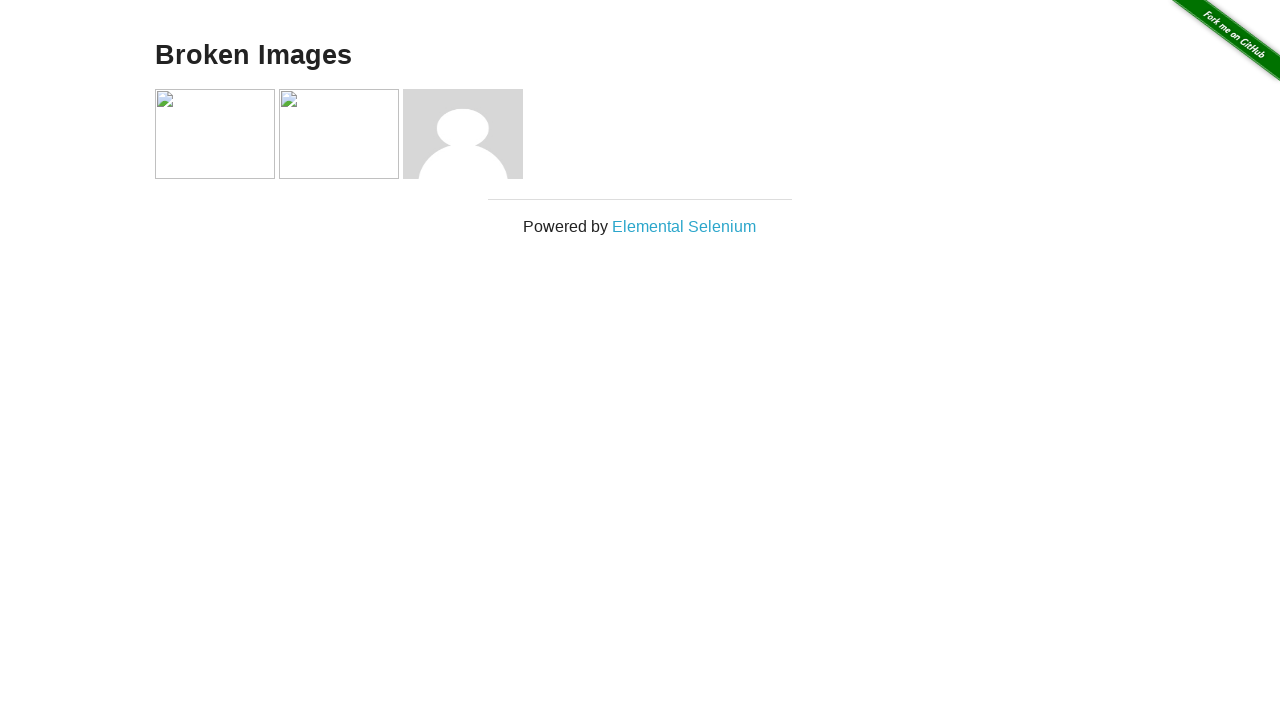

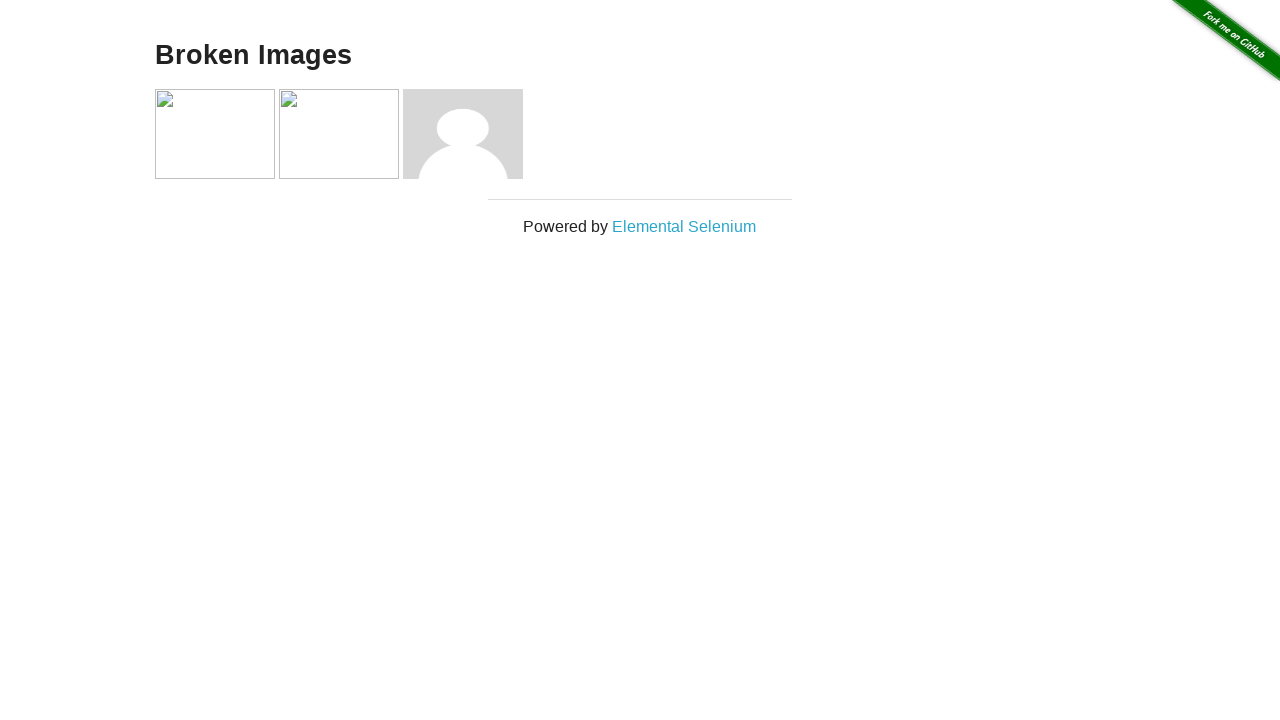